Tests browser window handling by opening multiple tabs via clicking a link multiple times, then switching between tabs to fetch their titles

Starting URL: https://skpatro.github.io/demo/links/

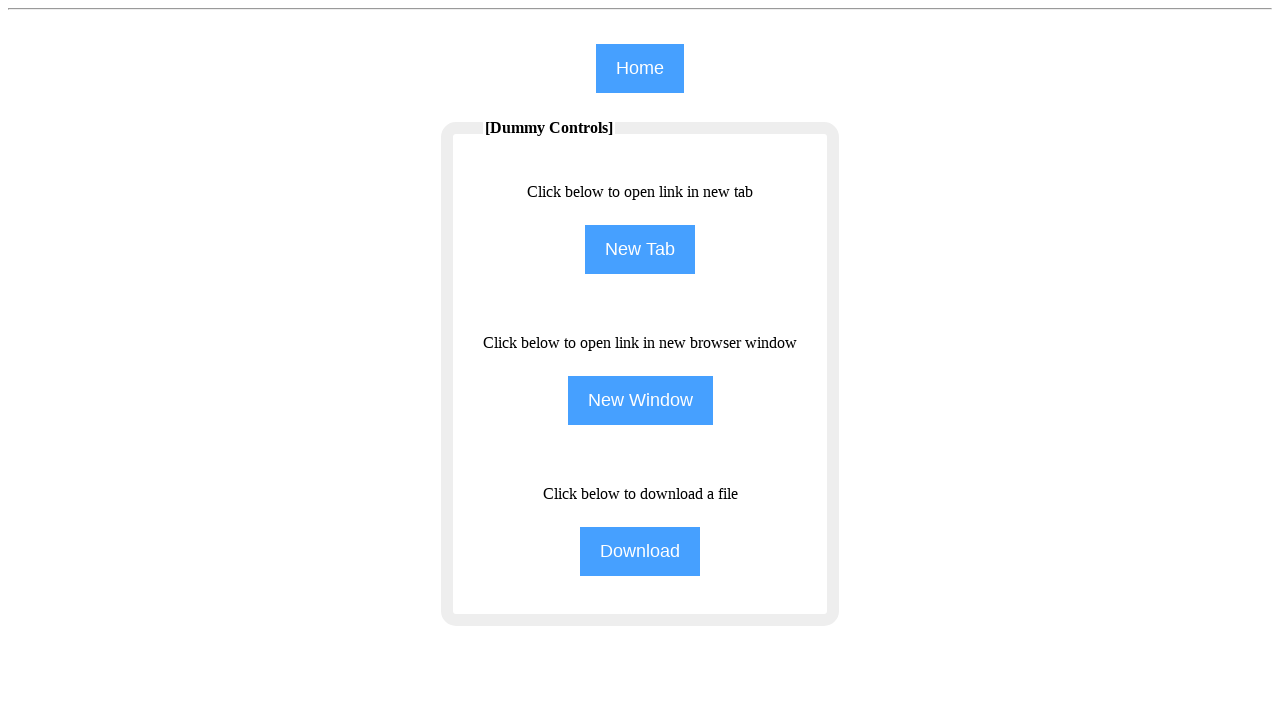

Clicked NewTab link (iteration 1) to open new tab at (640, 250) on input[name='NewTab']
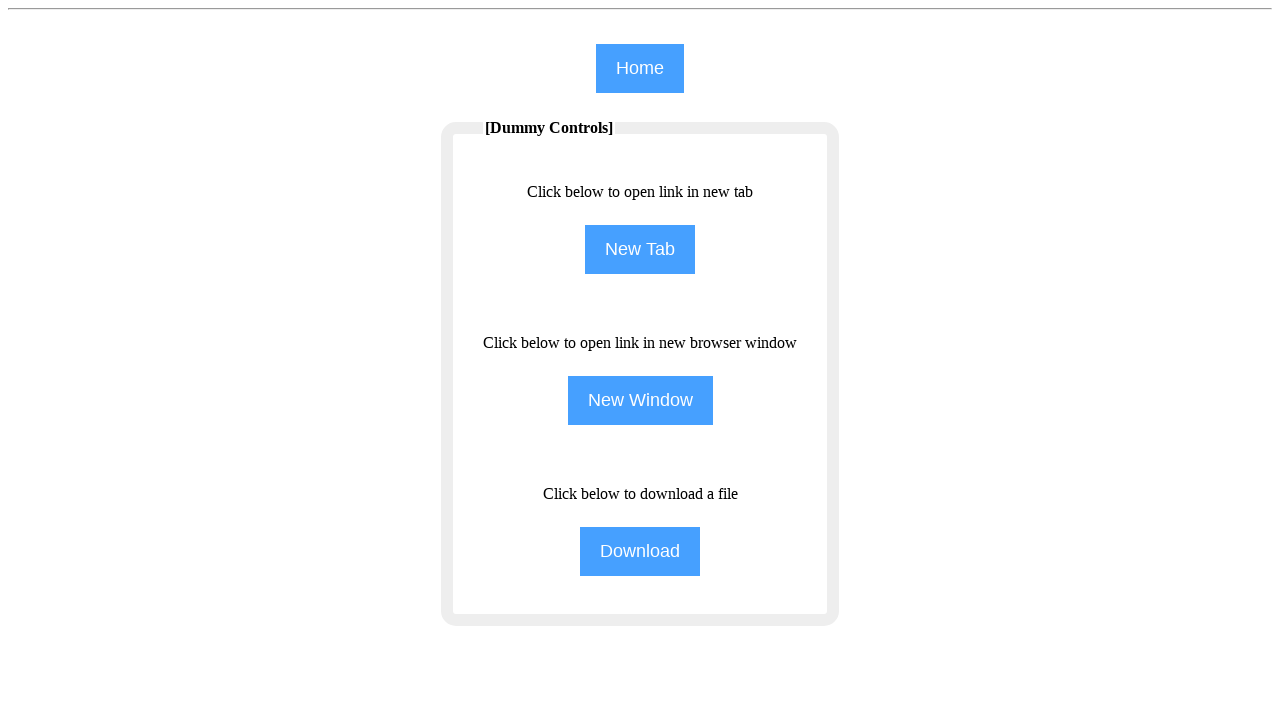

Clicked NewTab link (iteration 2) to open new tab at (640, 250) on input[name='NewTab']
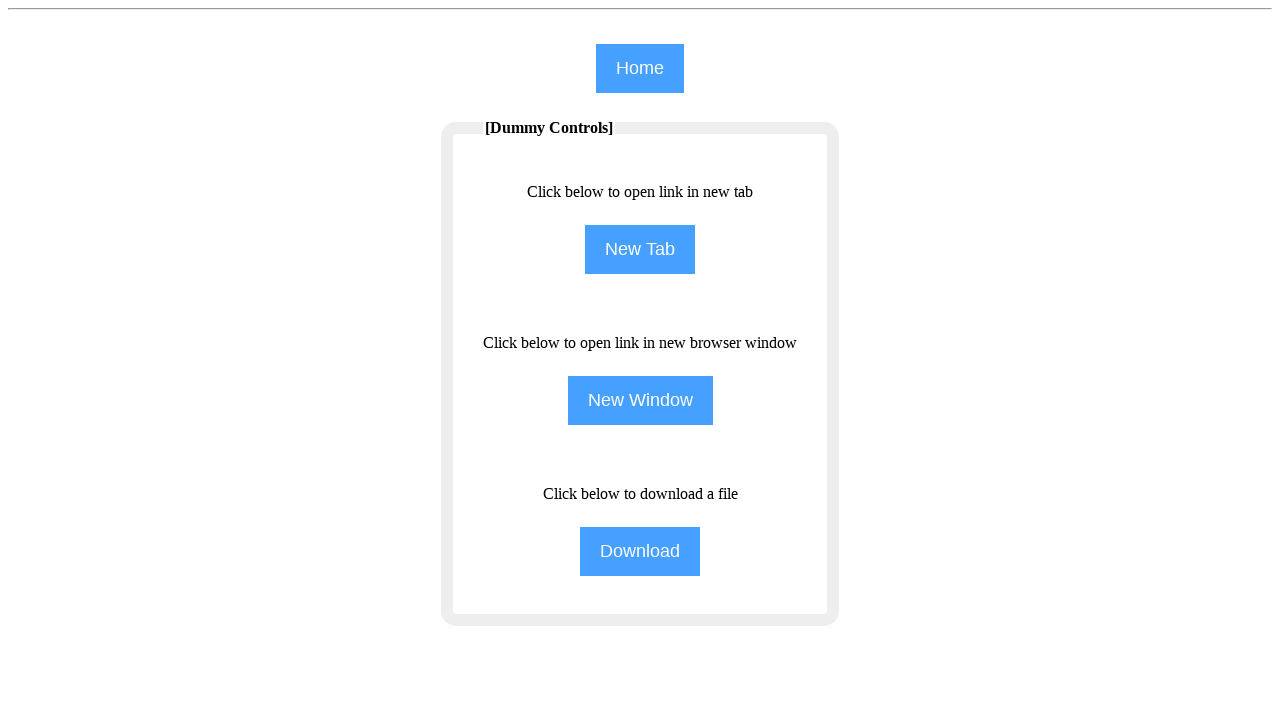

Clicked NewTab link (iteration 3) to open new tab at (640, 250) on input[name='NewTab']
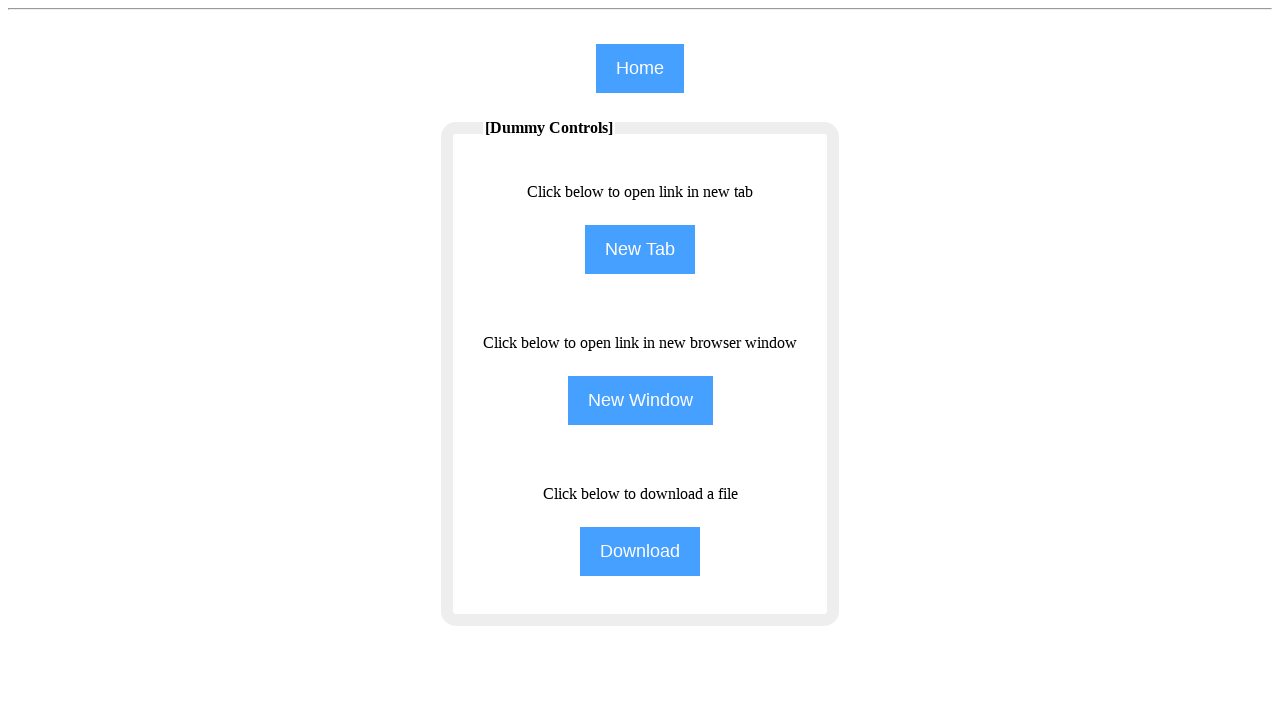

Clicked NewTab link (iteration 4) to open new tab at (640, 250) on input[name='NewTab']
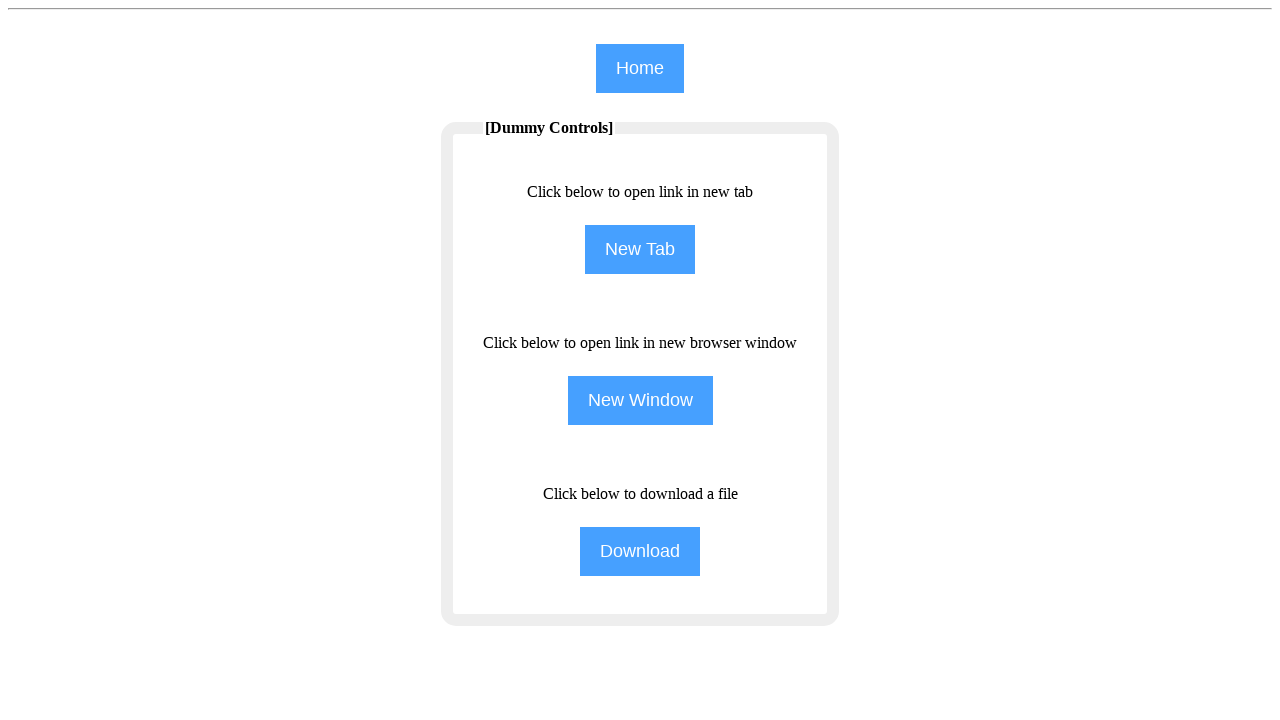

Clicked NewTab link (iteration 5) to open new tab at (640, 250) on input[name='NewTab']
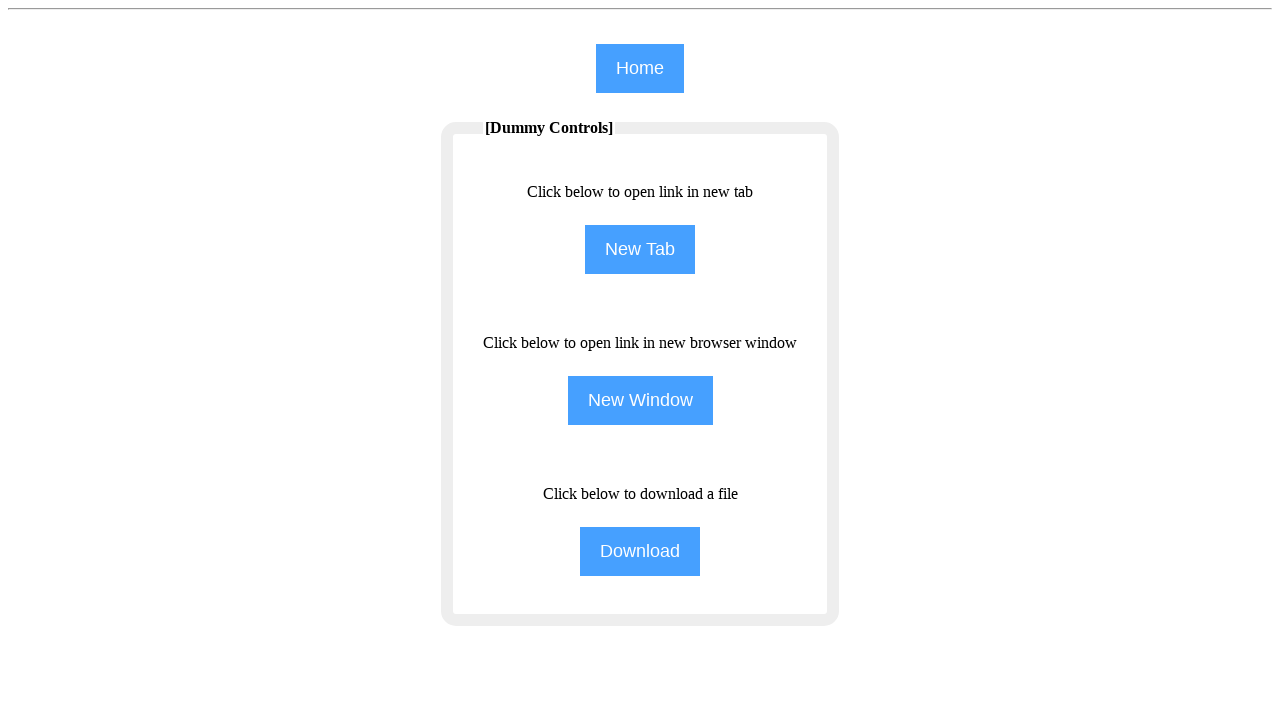

Retrieved all pages/tabs from context - total tabs: 6
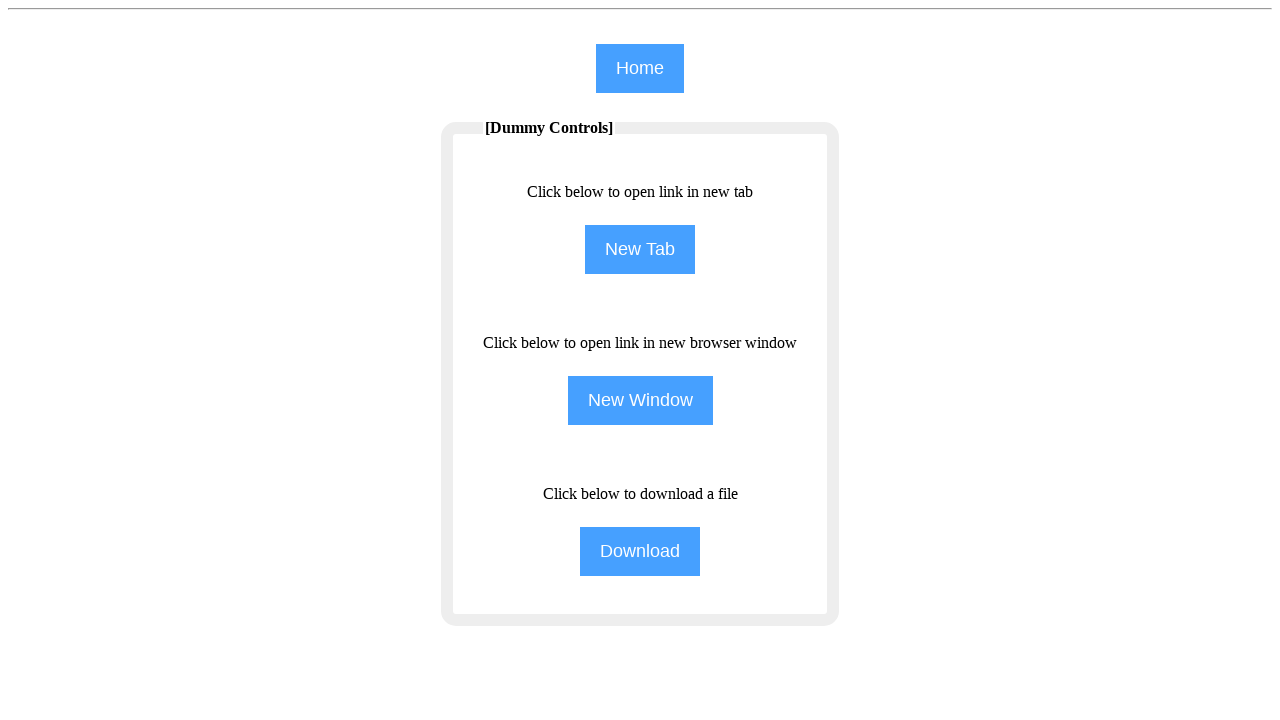

Brought tab 0 to front
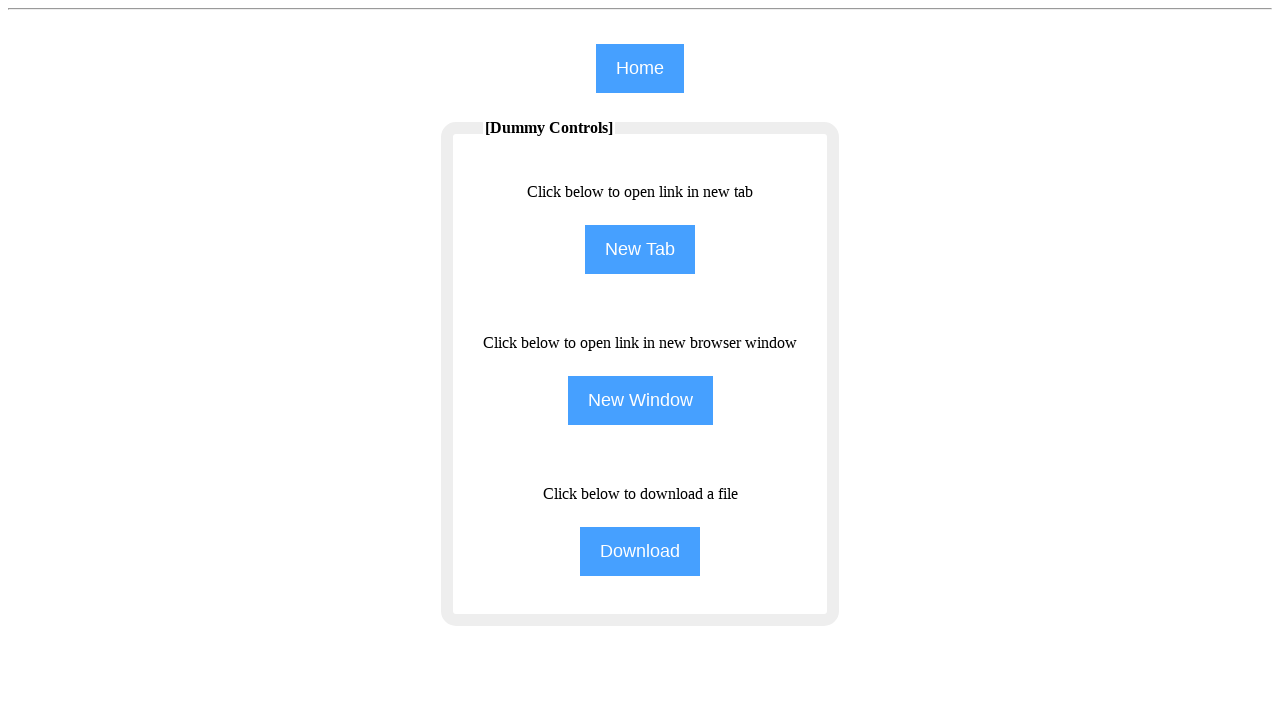

Fetched title of tab 0: 'Browser Windows'
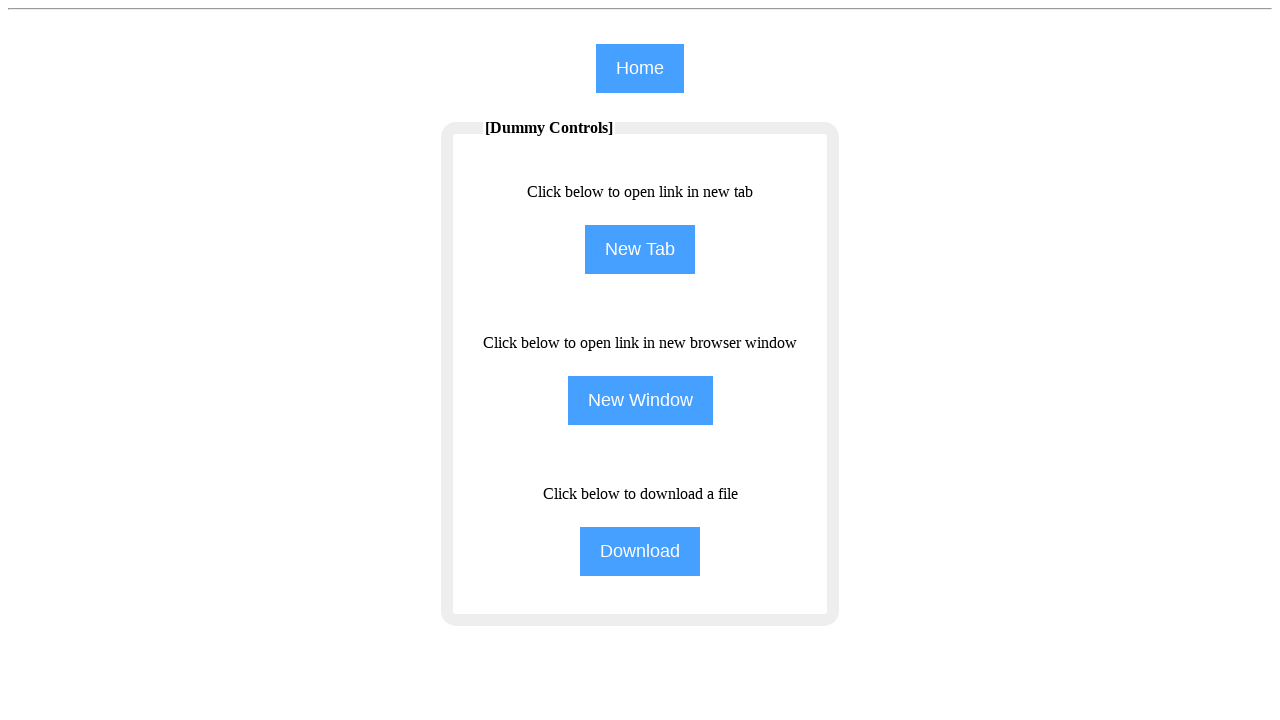

Brought tab 1 to front
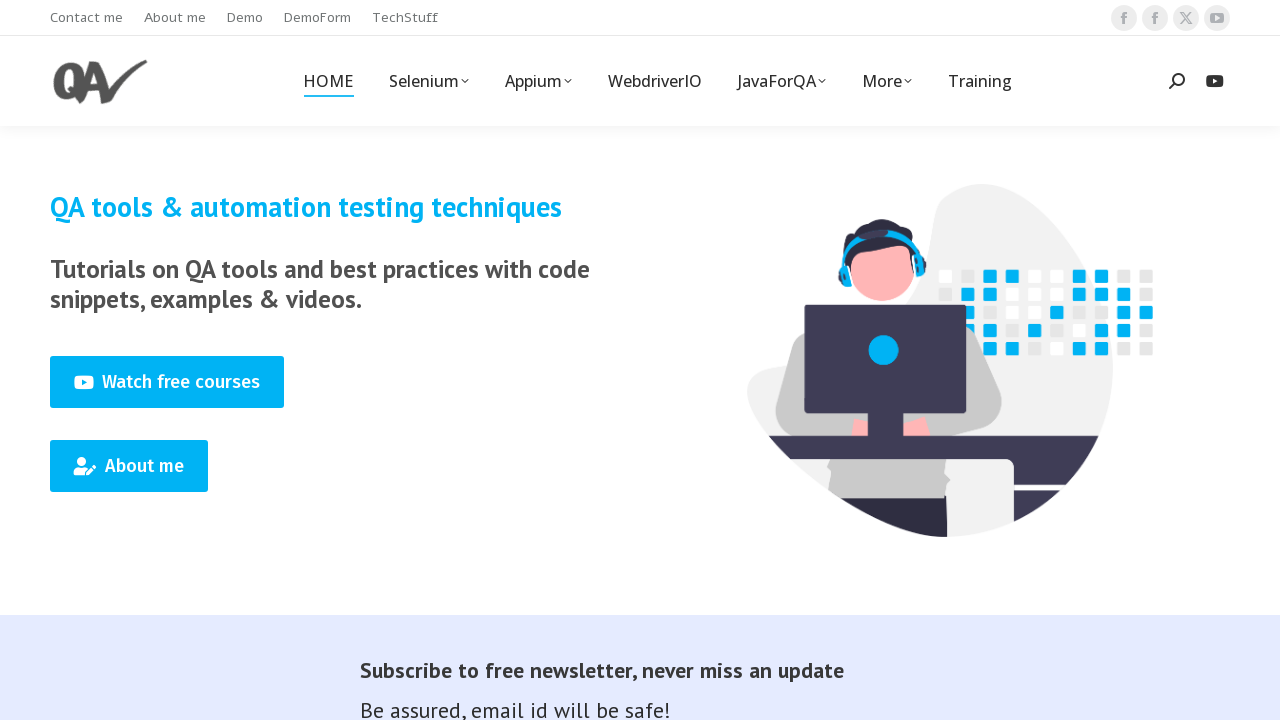

Fetched title of tab 1: 'Home - qavalidation'
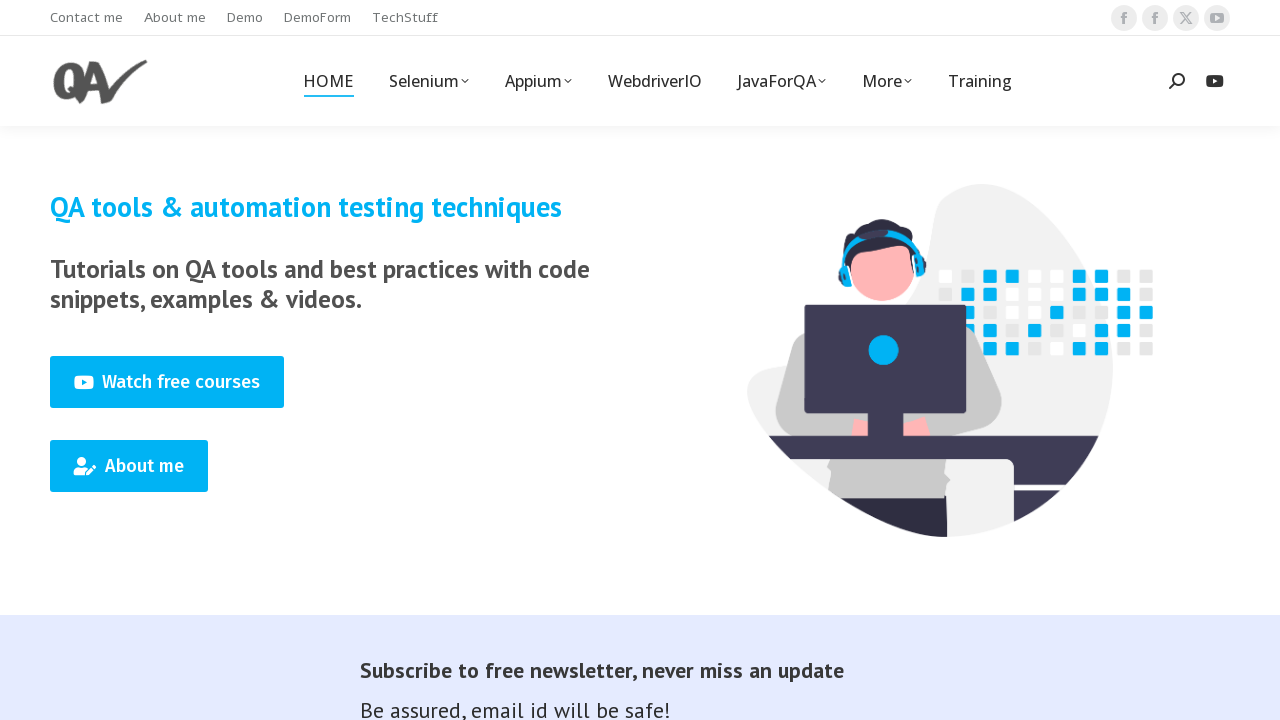

Closed tab 1
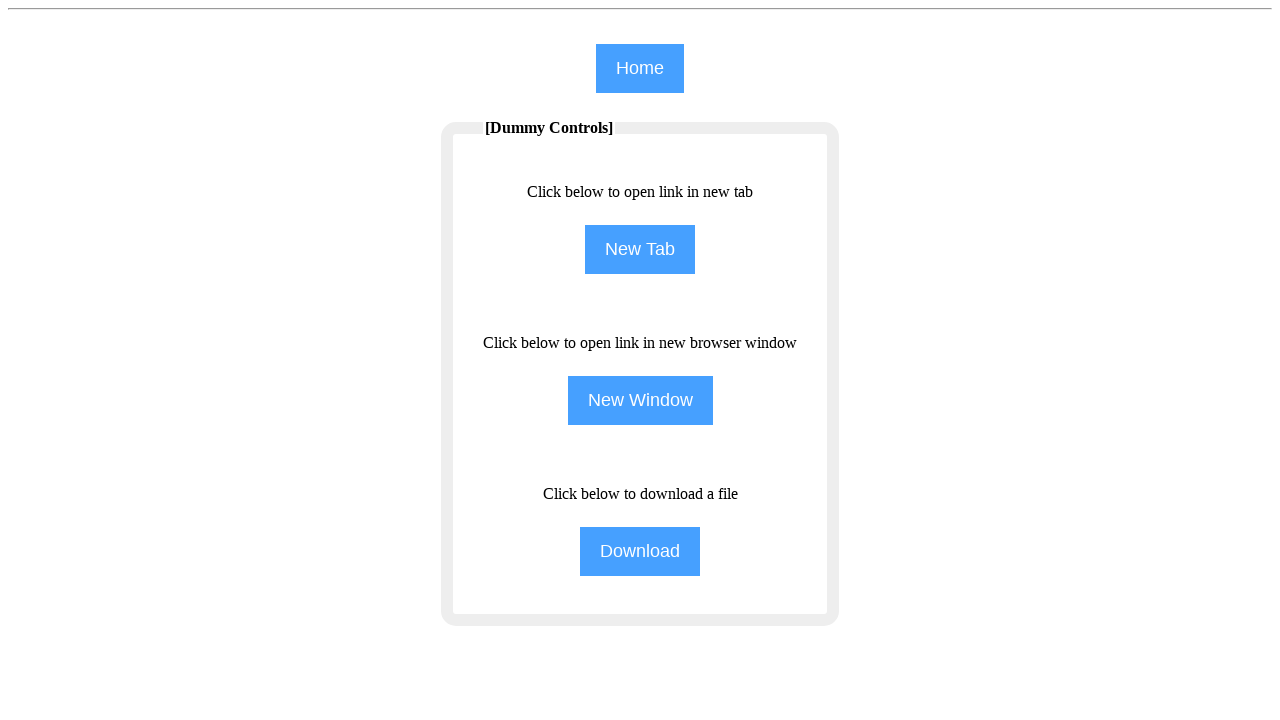

Brought tab 2 to front
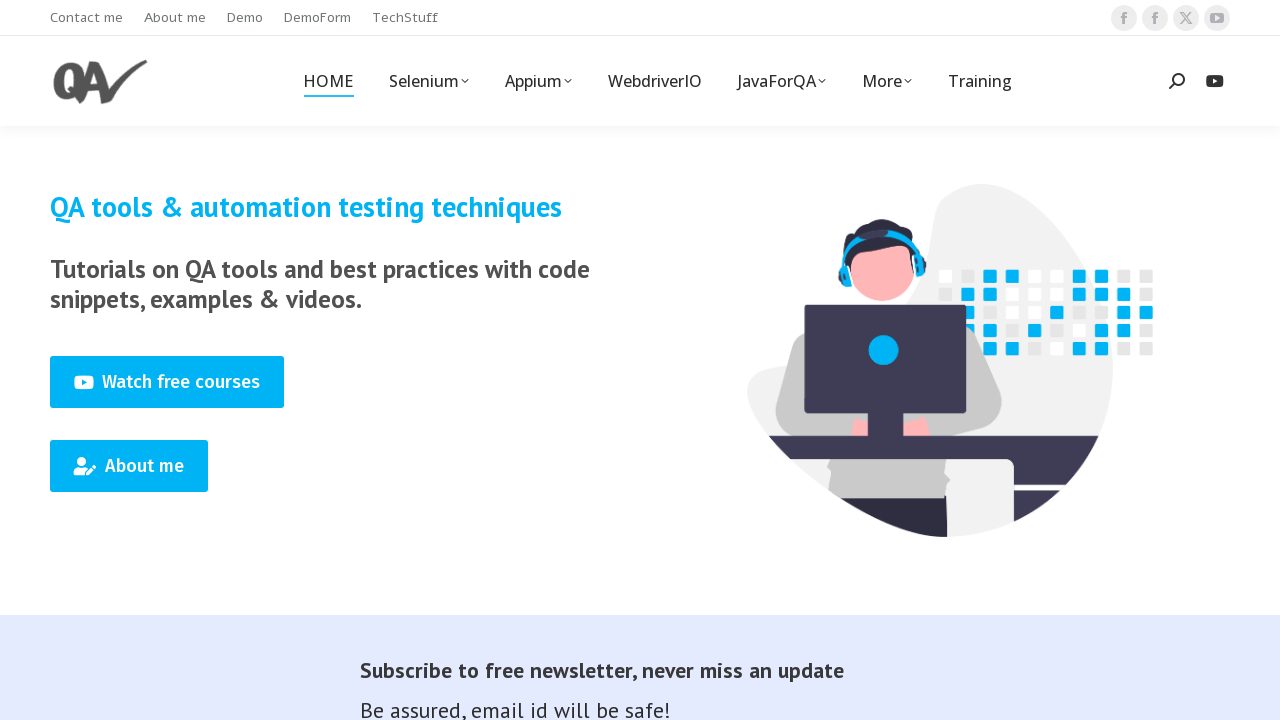

Fetched title of tab 2: 'Home - qavalidation'
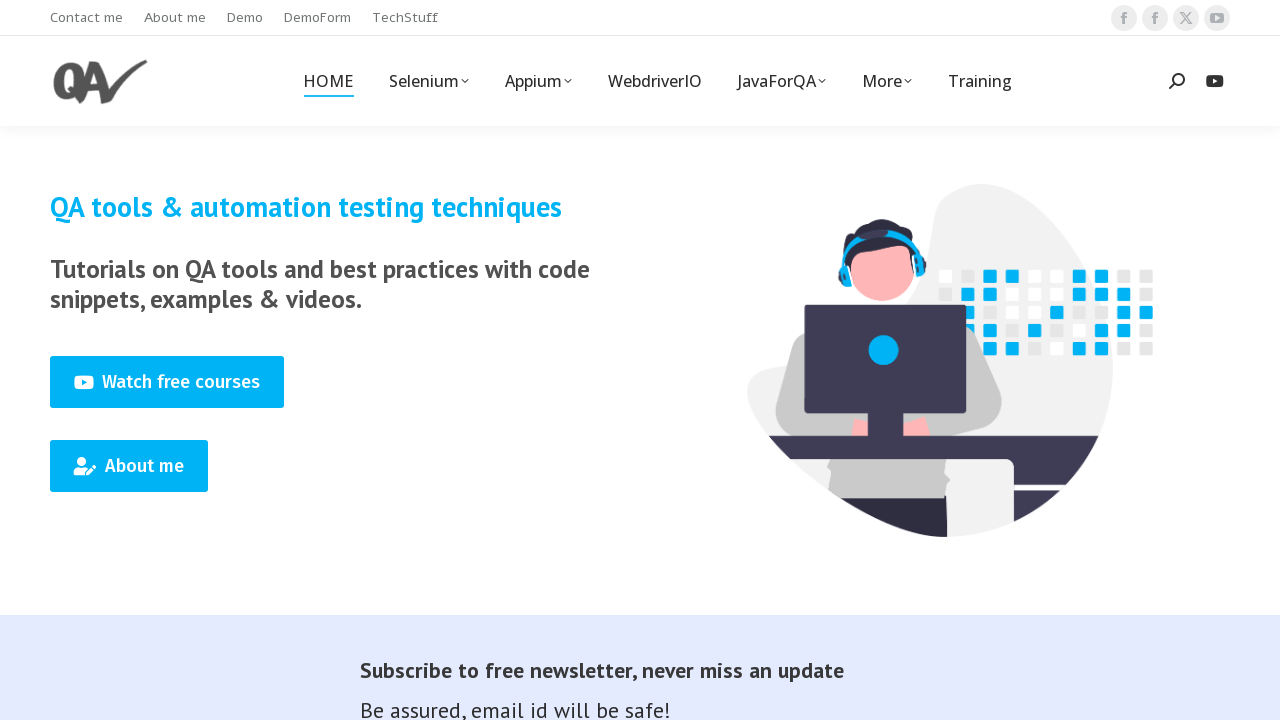

Brought tab 3 to front
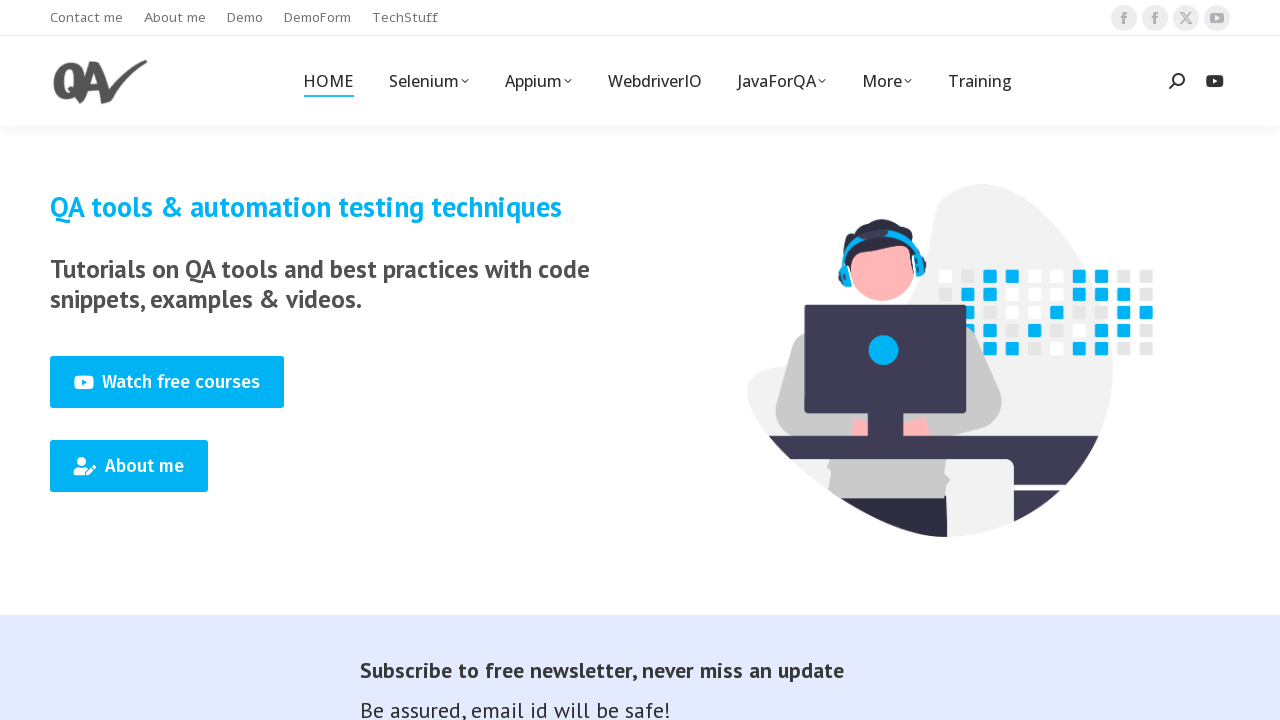

Fetched title of tab 3: 'Home - qavalidation'
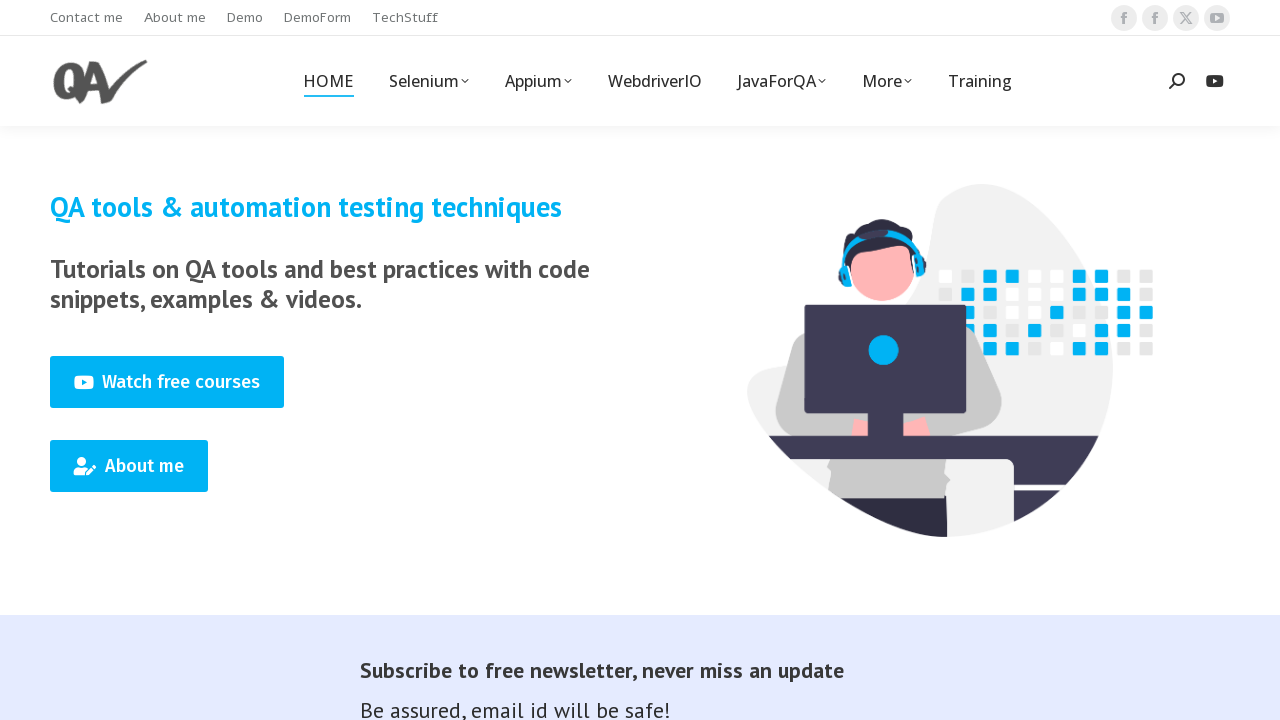

Brought tab 4 to front
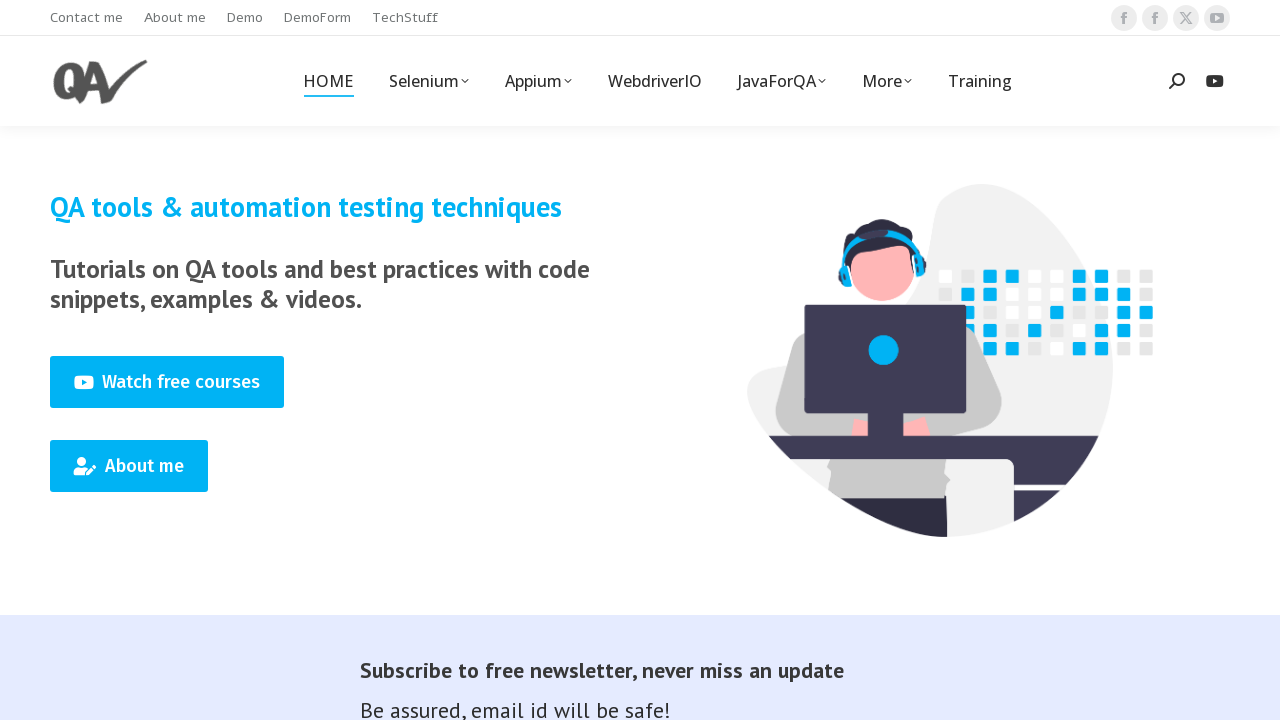

Fetched title of tab 4: 'Home - qavalidation'
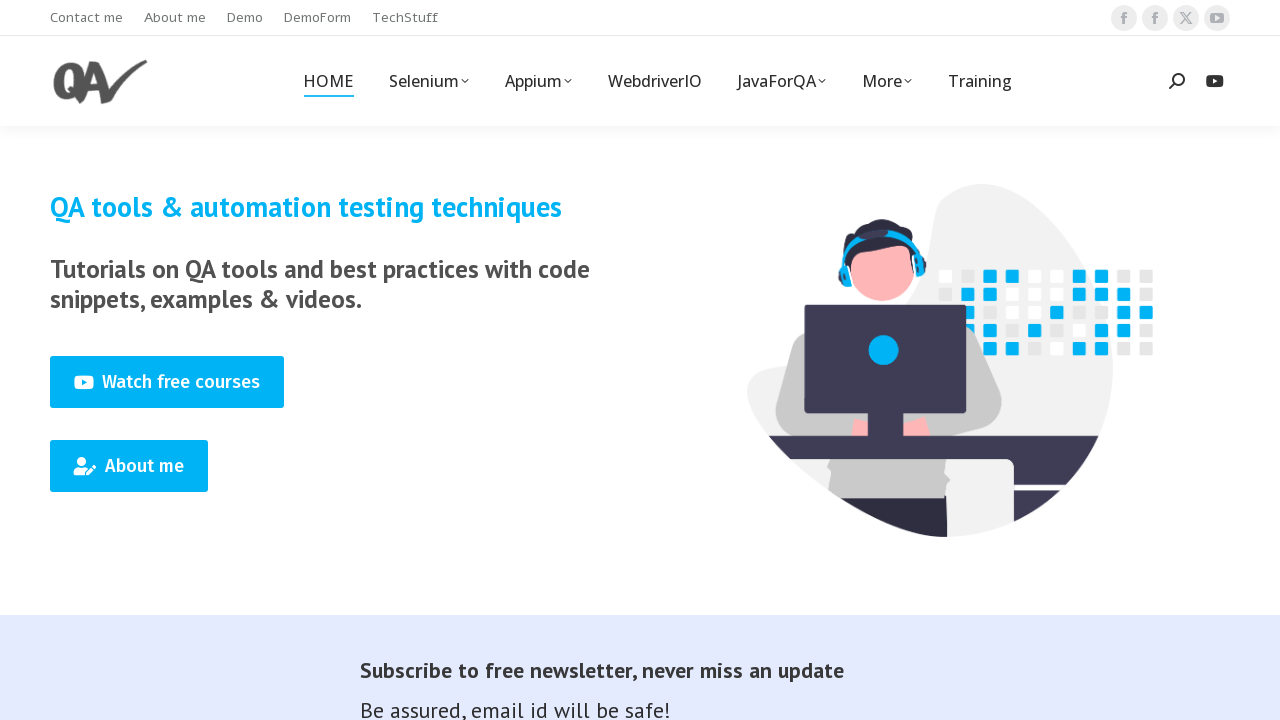

Brought tab 5 to front
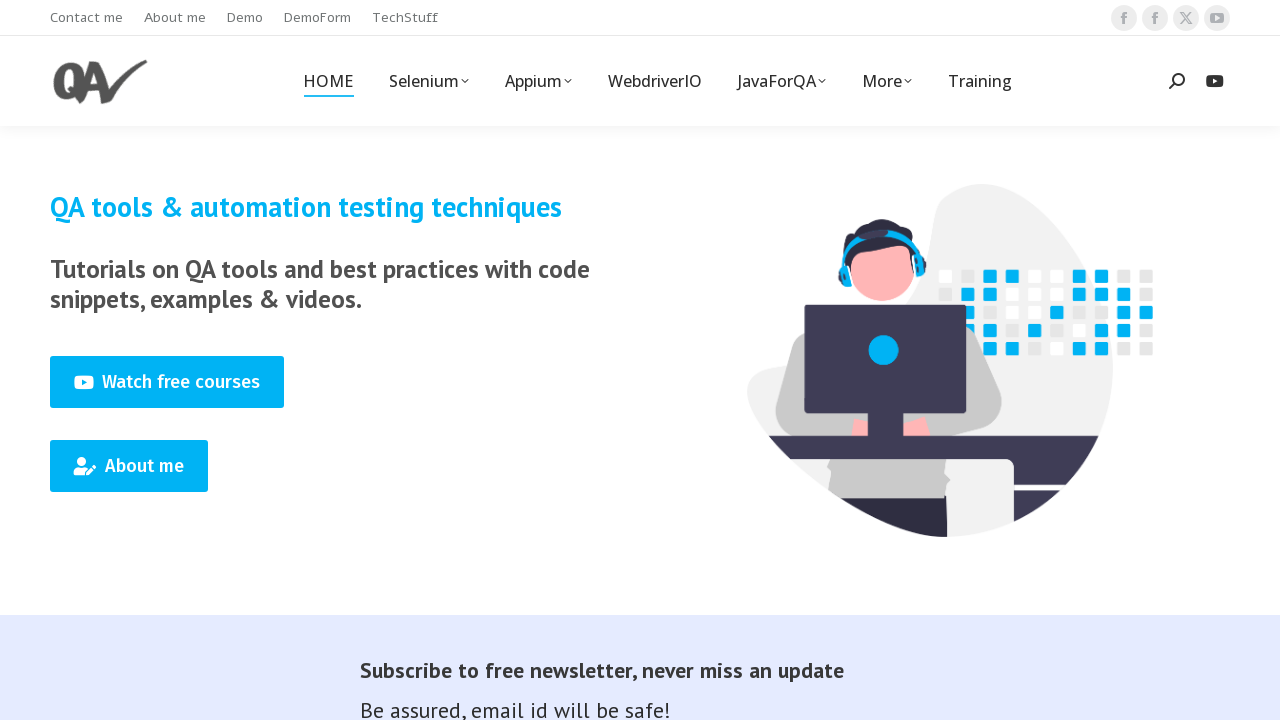

Fetched title of tab 5: 'Home - qavalidation'
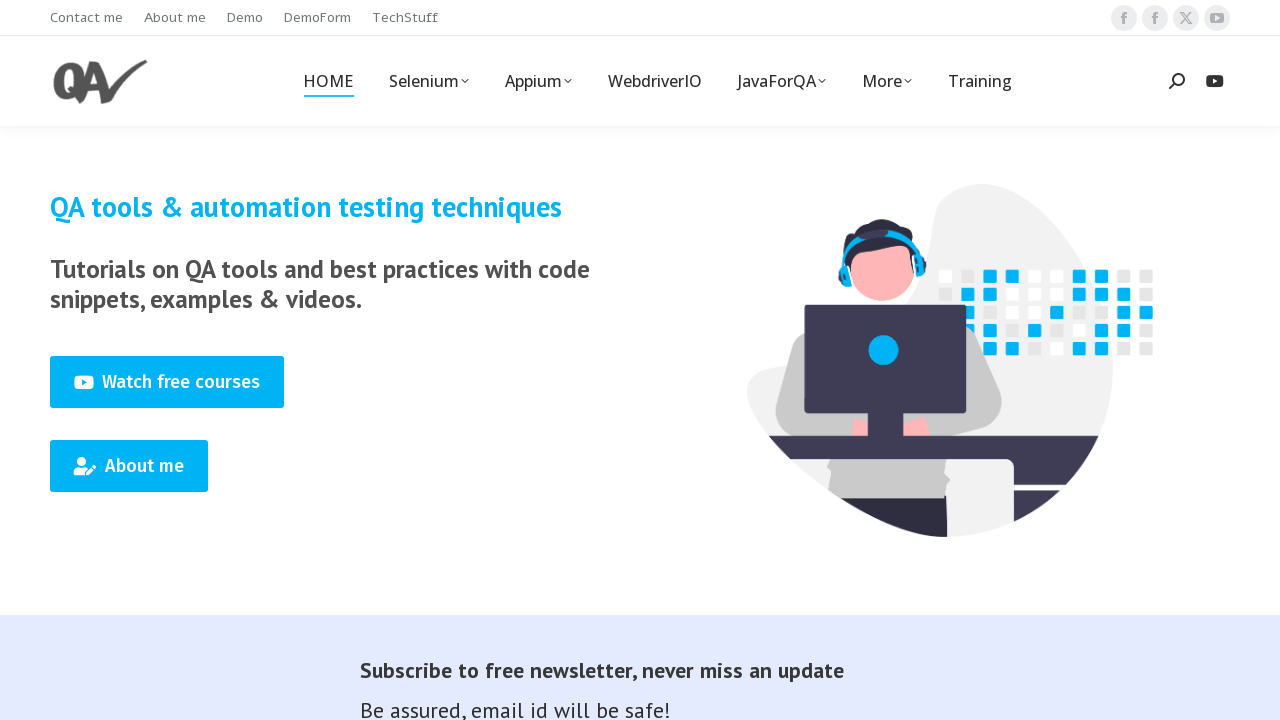

Closed tab 5
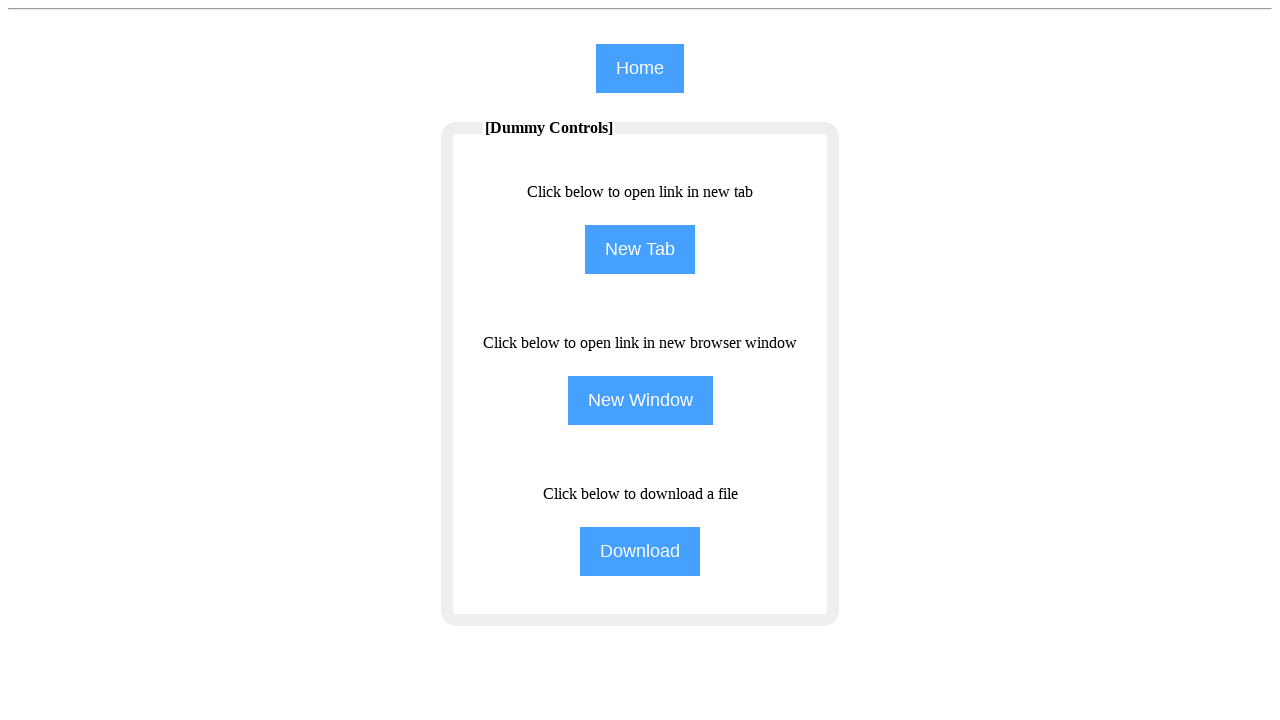

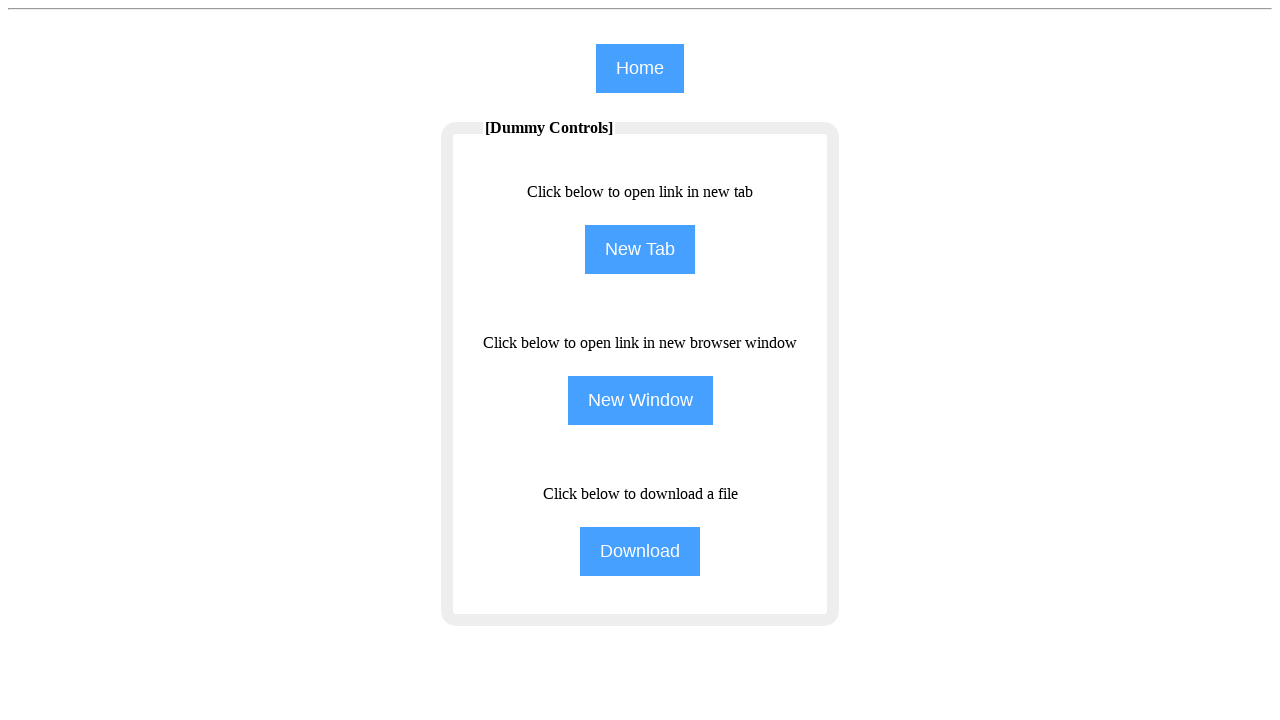